Tests multi-select dropdown functionality on W3Schools demo page by selecting, deselecting items, and verifying multi-select operations work correctly

Starting URL: https://www.w3schools.com/tags/tryit.asp?filename=tryhtml_select_multiple

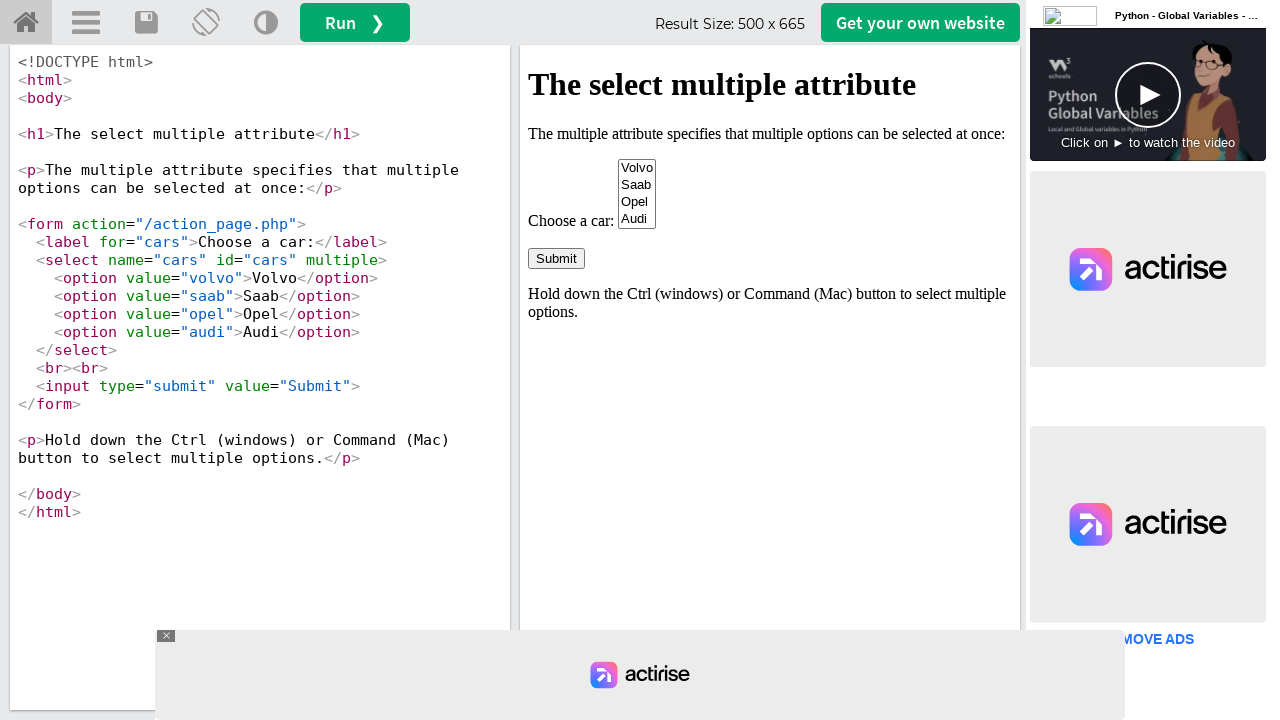

Waited for iframe 'iframeResult' to load
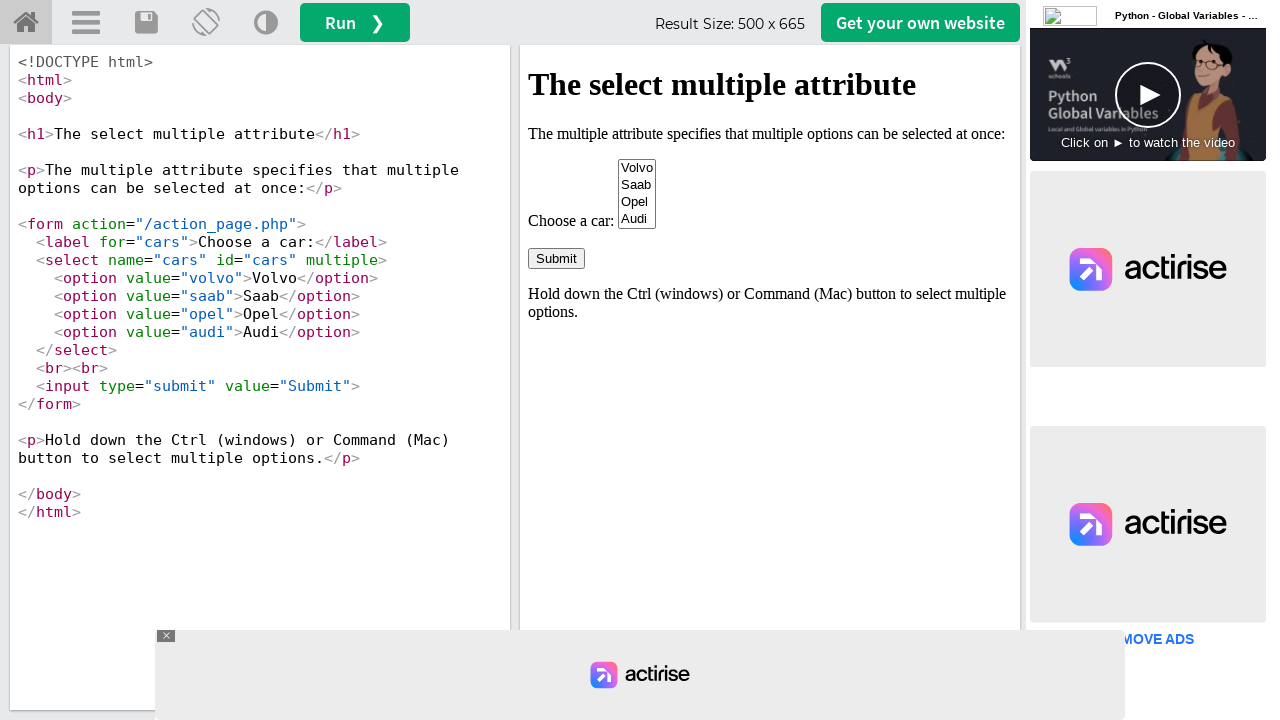

Switched to iframe 'iframeResult'
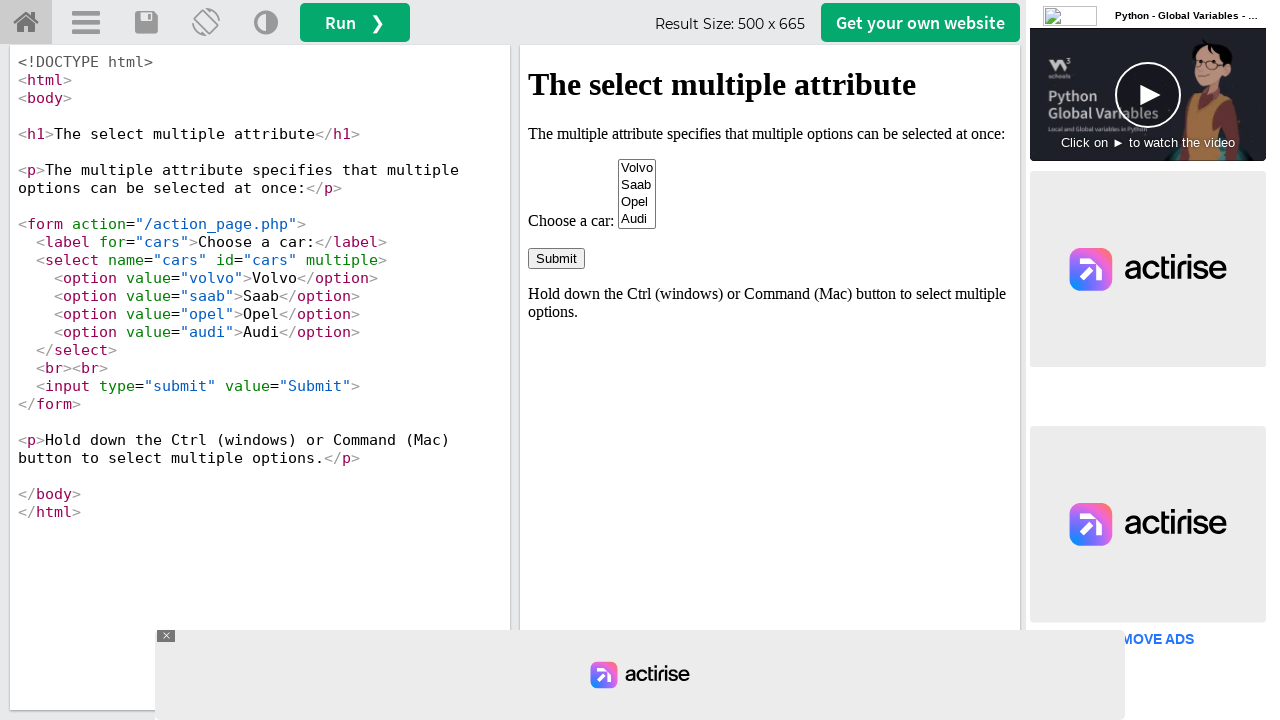

Located multi-select dropdown element
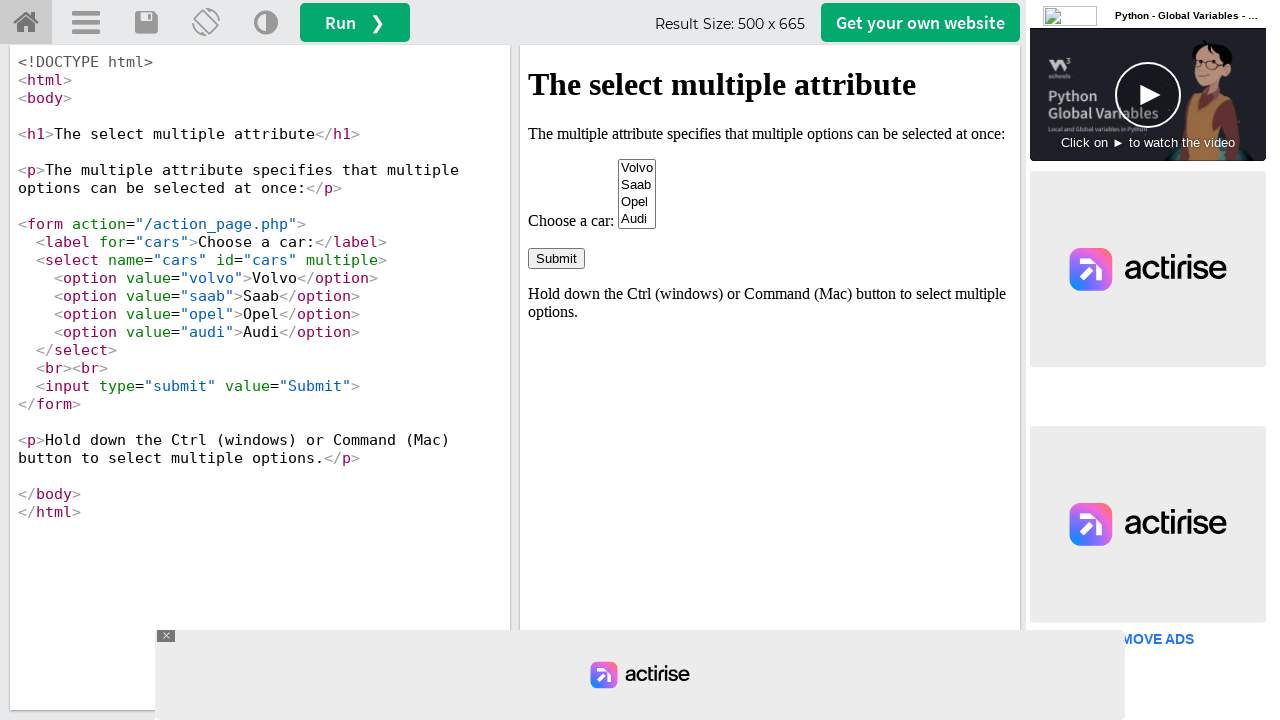

Checked dropdown type: multiselect dropdown
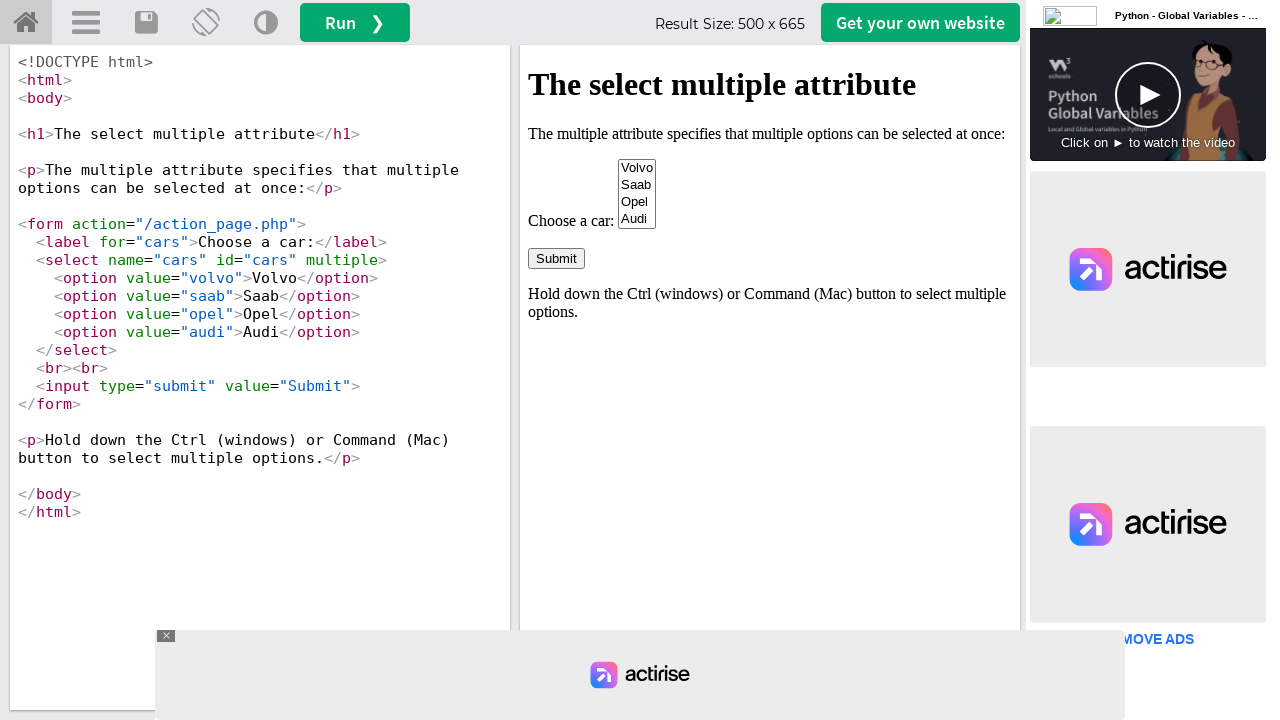

Retrieved all 4 options from dropdown
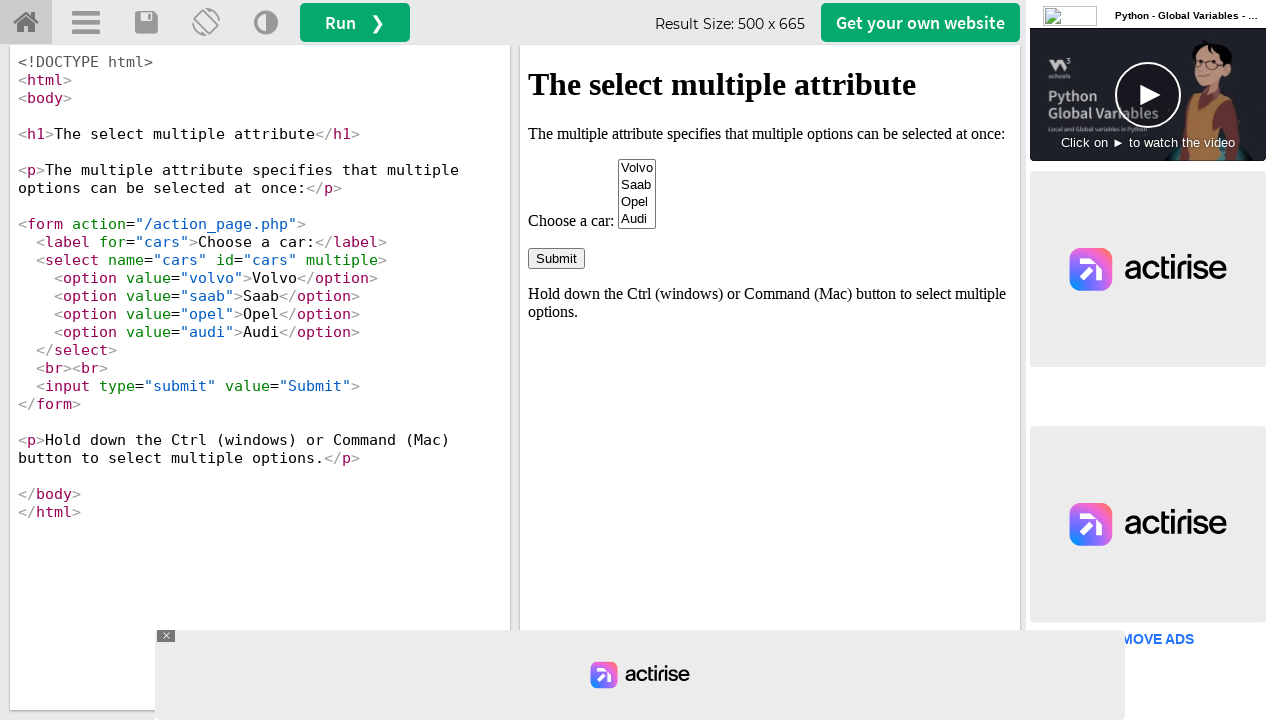

Selected 'Saab' (index 1) with Ctrl+click at (637, 185) on select[name='cars'] option >> nth=1
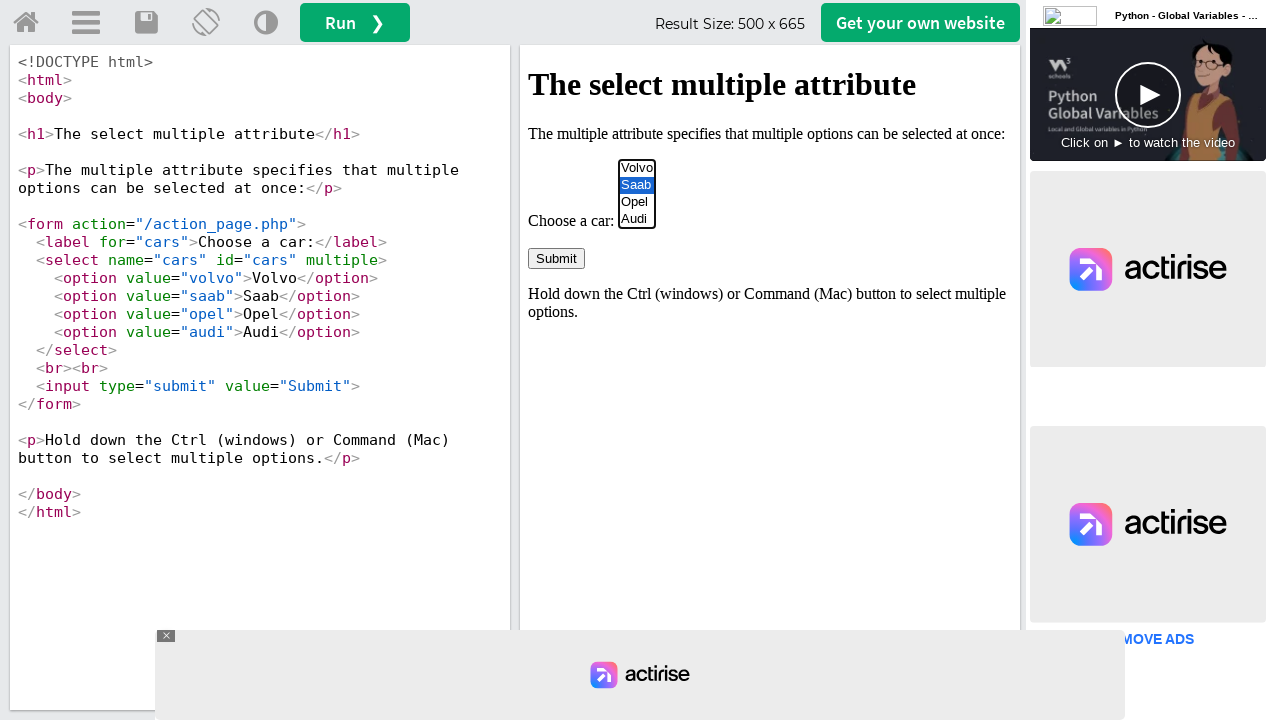

Selected 'Volvo' by value with Ctrl+click at (637, 168) on select[name='cars'] option[value='volvo']
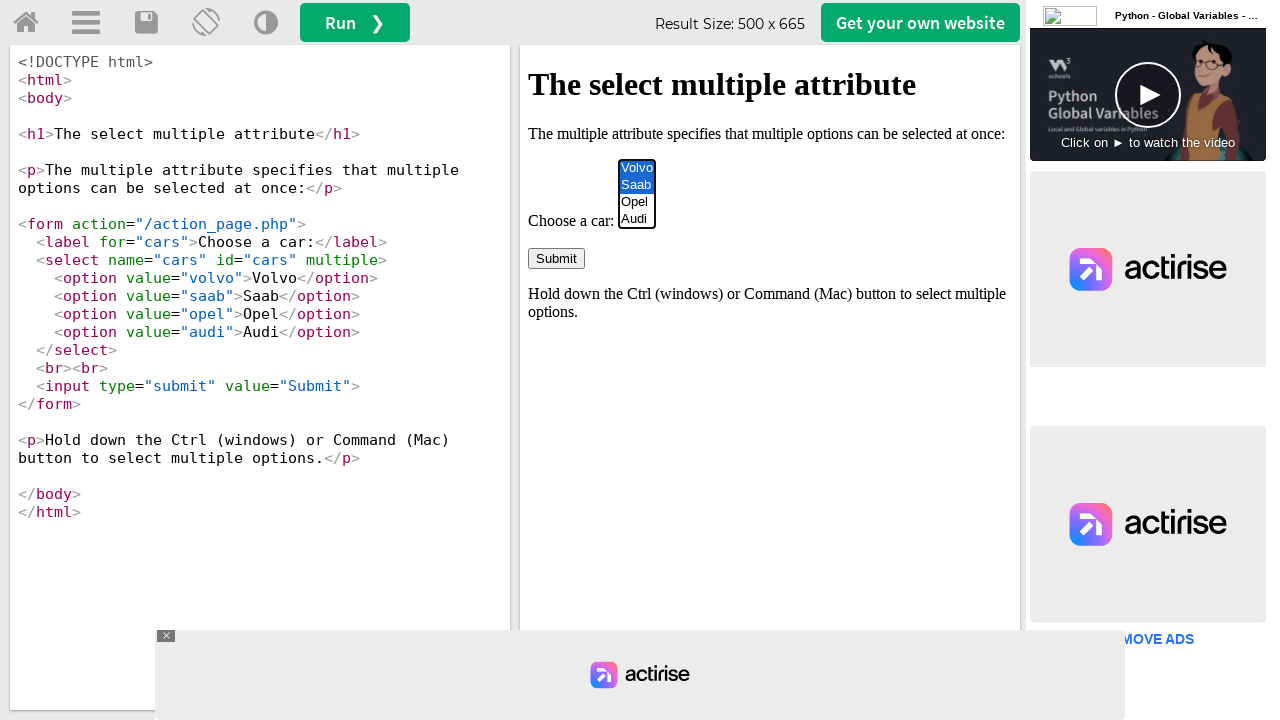

Selected 'Audi' by visible text with Ctrl+click at (637, 219) on select[name='cars'] option:has-text('Audi')
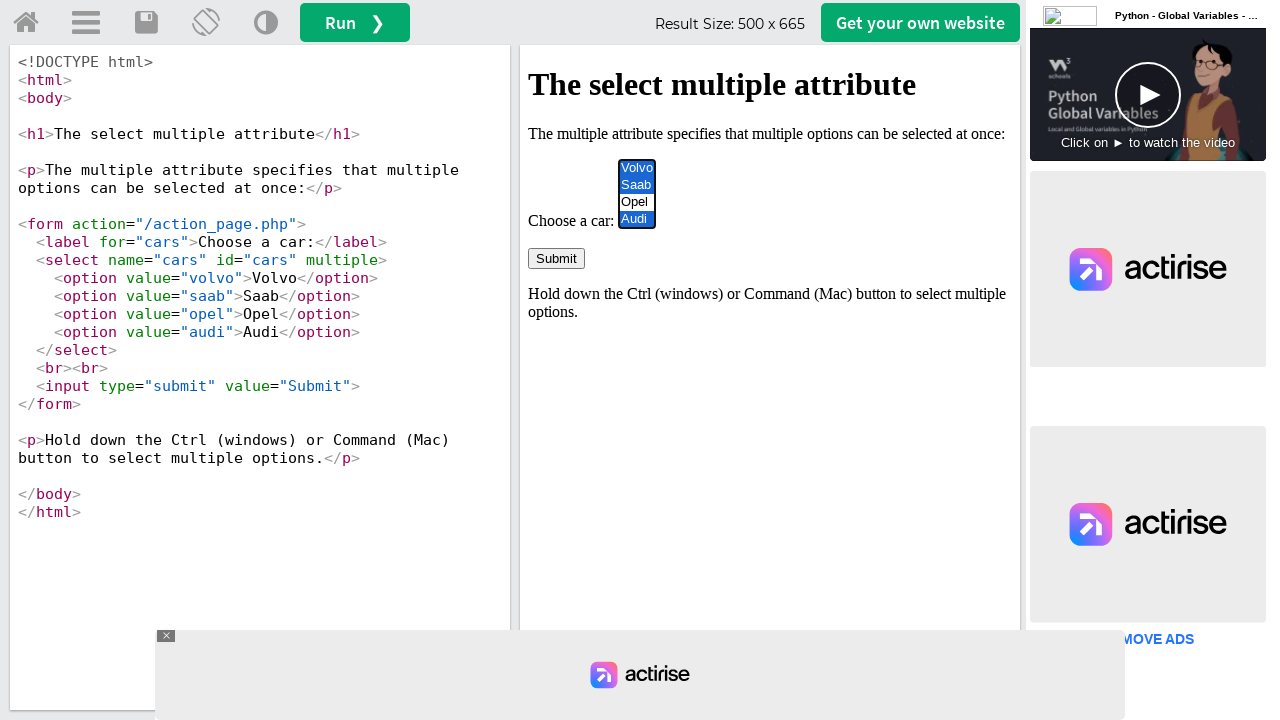

Retrieved first selected item: 'Volvo'
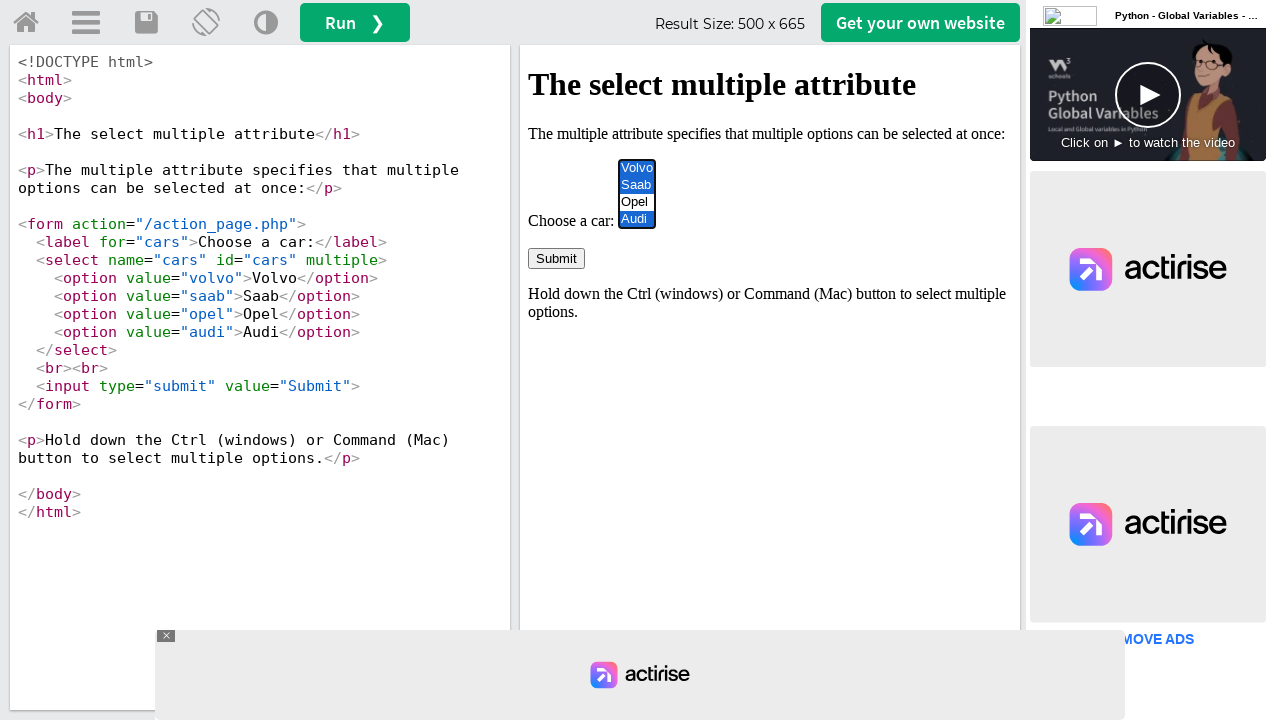

Retrieved all 3 selected items
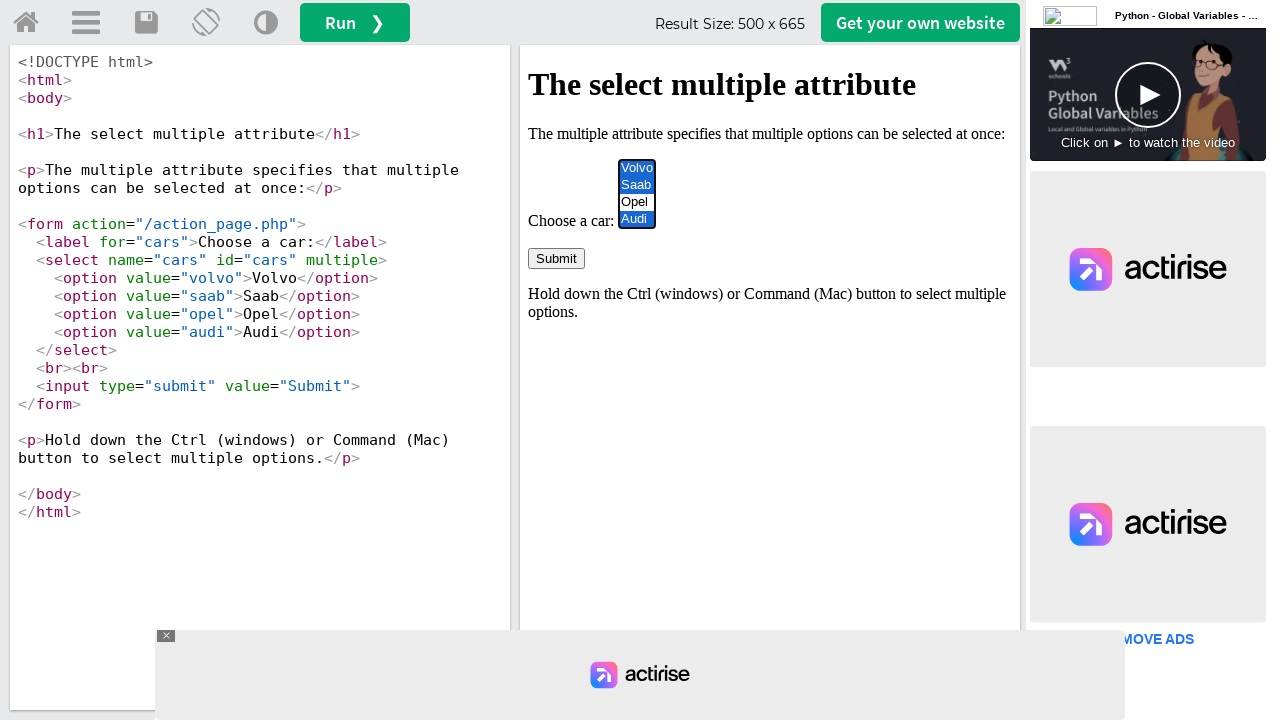

Deselected 'Saab' (index 1) with Ctrl+click at (637, 185) on select[name='cars'] option >> nth=1
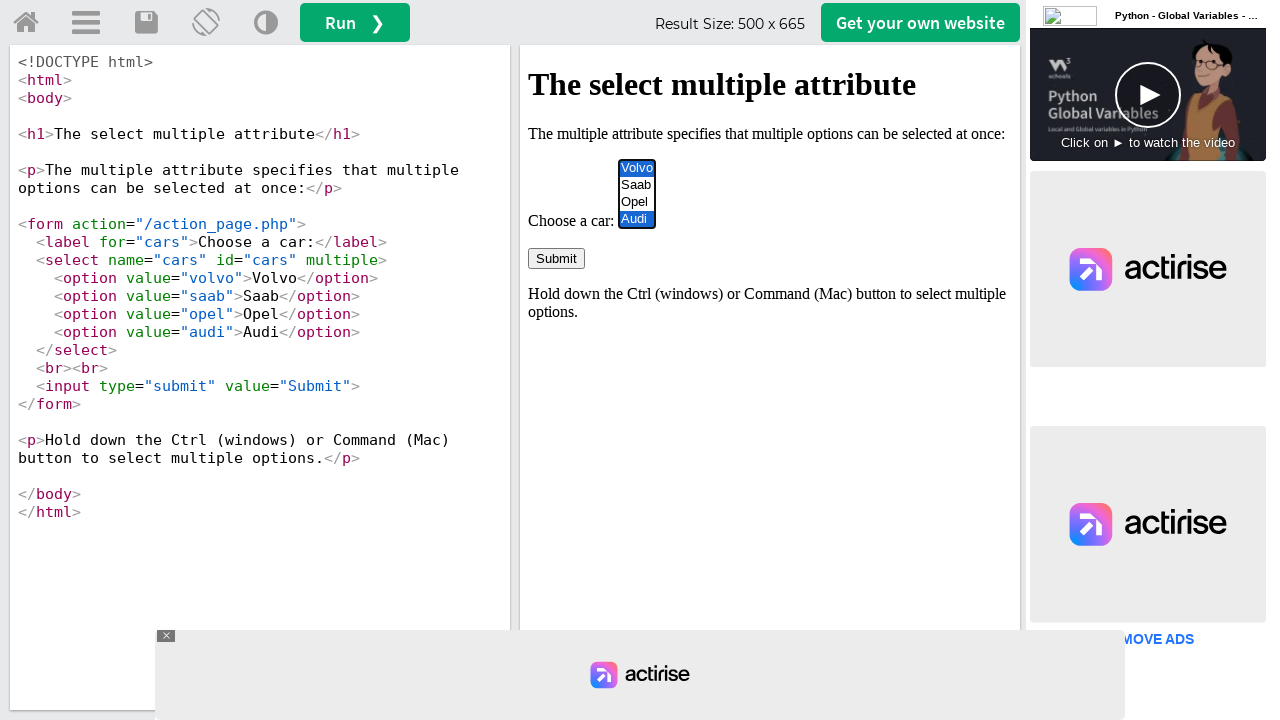

Deselected 'Volvo' by value with Ctrl+click at (637, 168) on select[name='cars'] option[value='volvo']
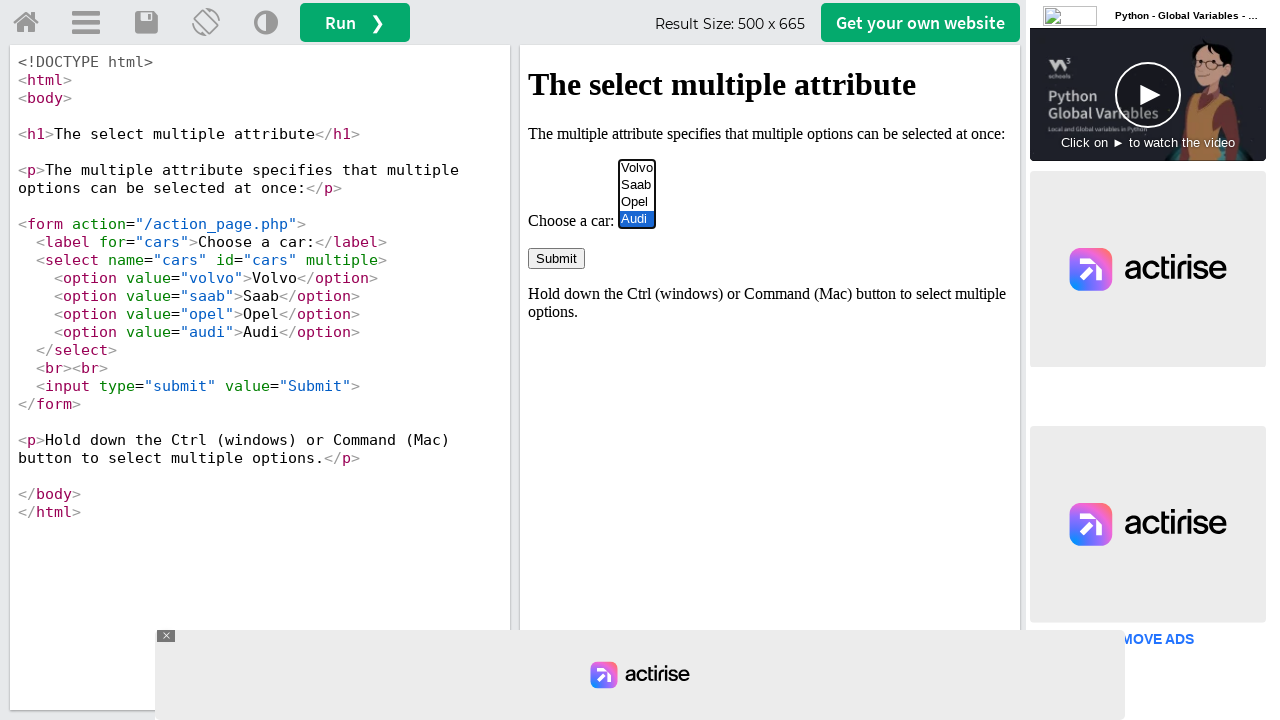

Deselected 'Audi' by visible text with Ctrl+click at (637, 219) on select[name='cars'] option:has-text('Audi')
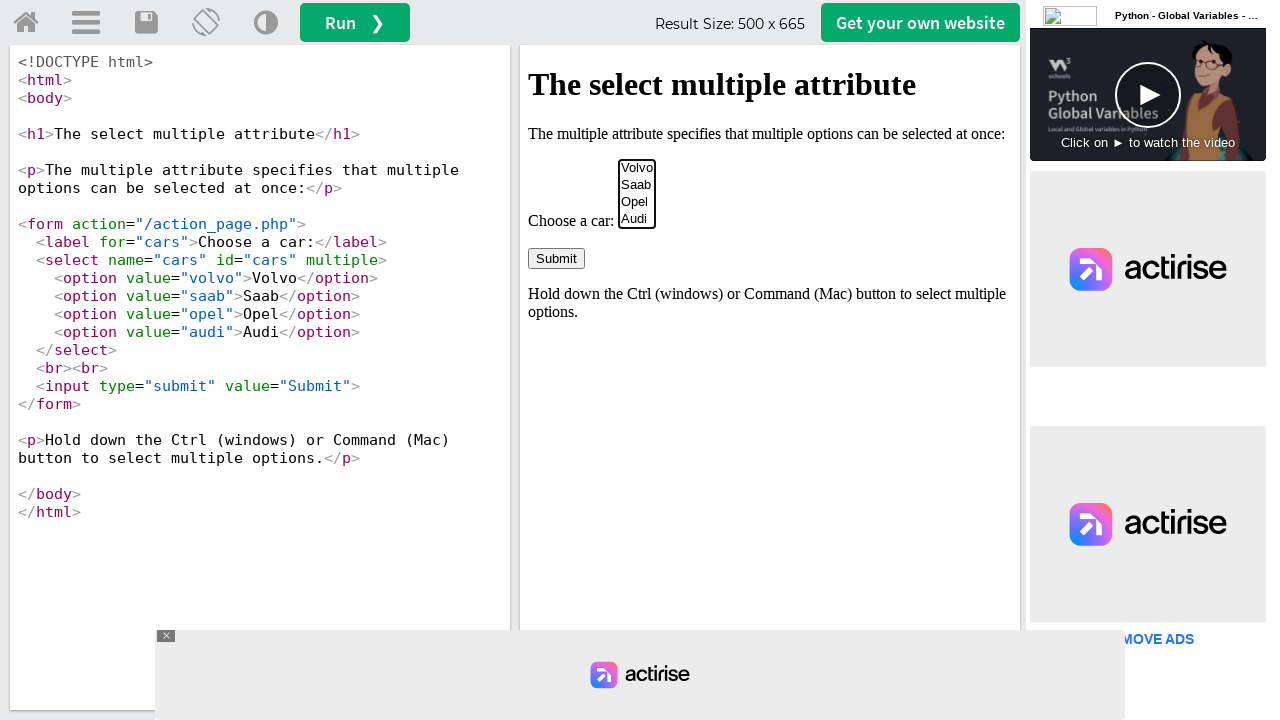

Retrieved all 4 options to select them all
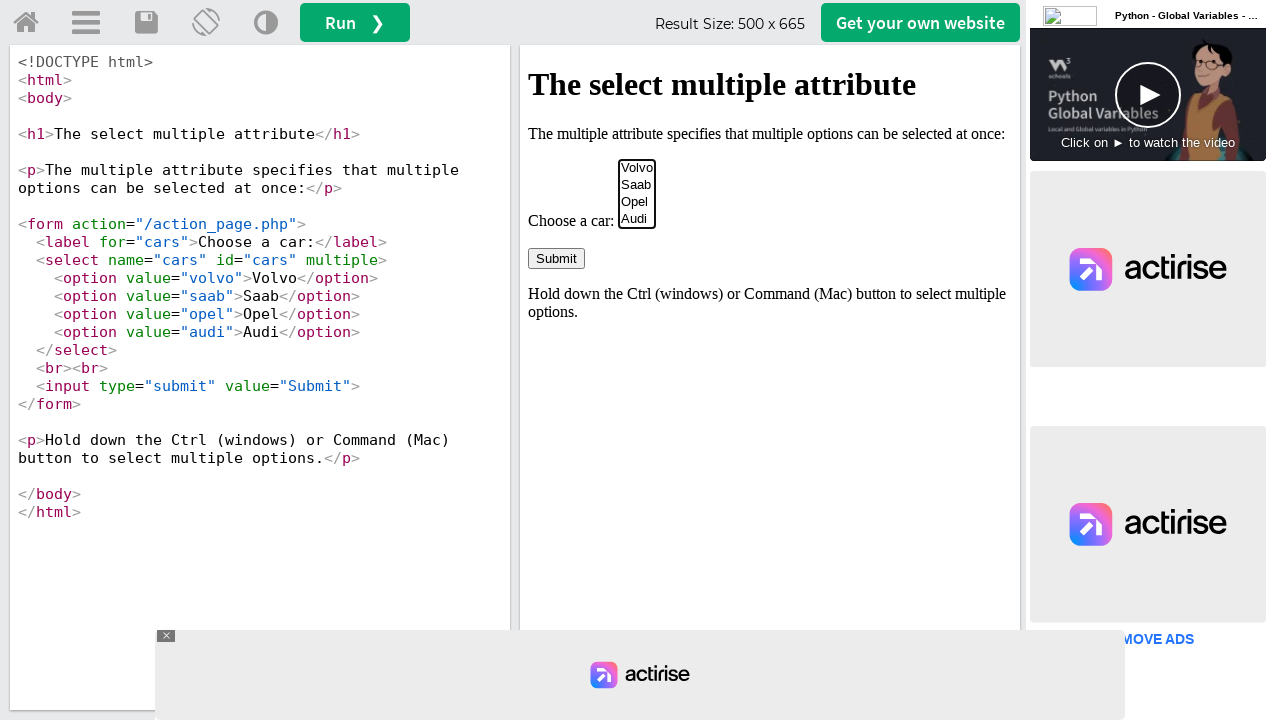

Selected first option (index 0) without modifier to clear previous selections at (637, 168) on select[name='cars'] option >> nth=0
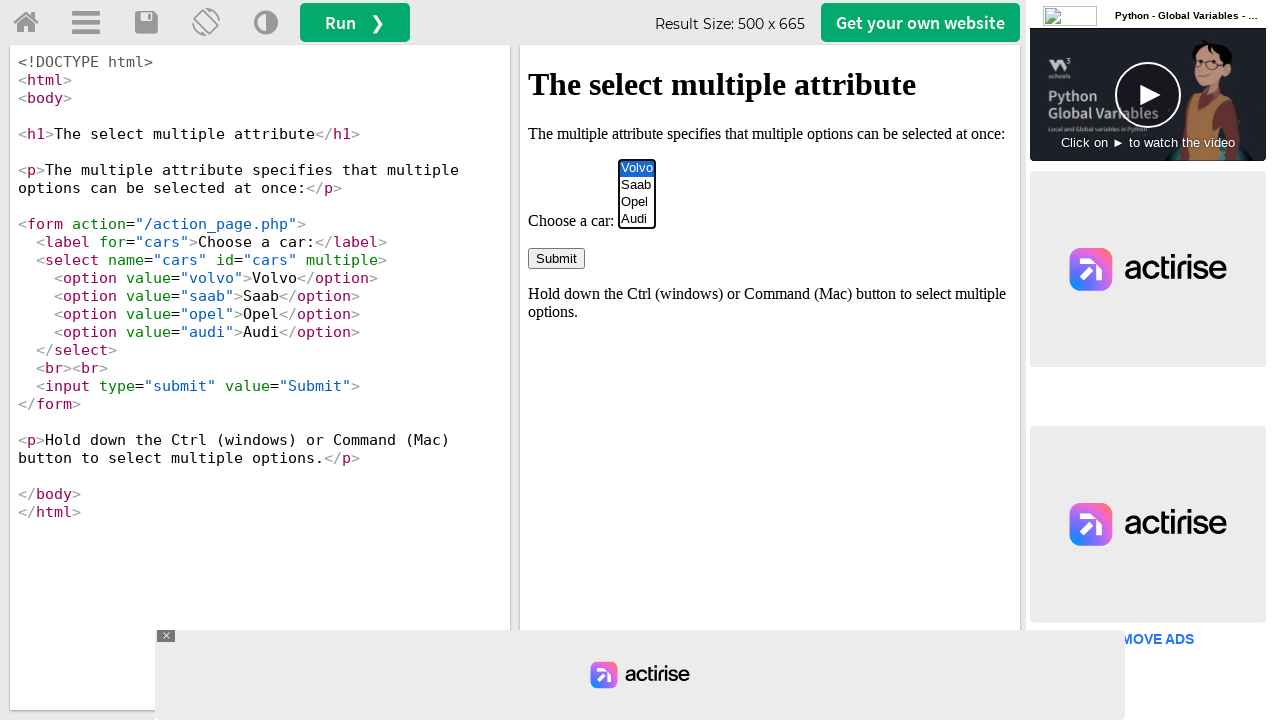

Selected option at index 1 with Ctrl+click at (637, 185) on select[name='cars'] option >> nth=1
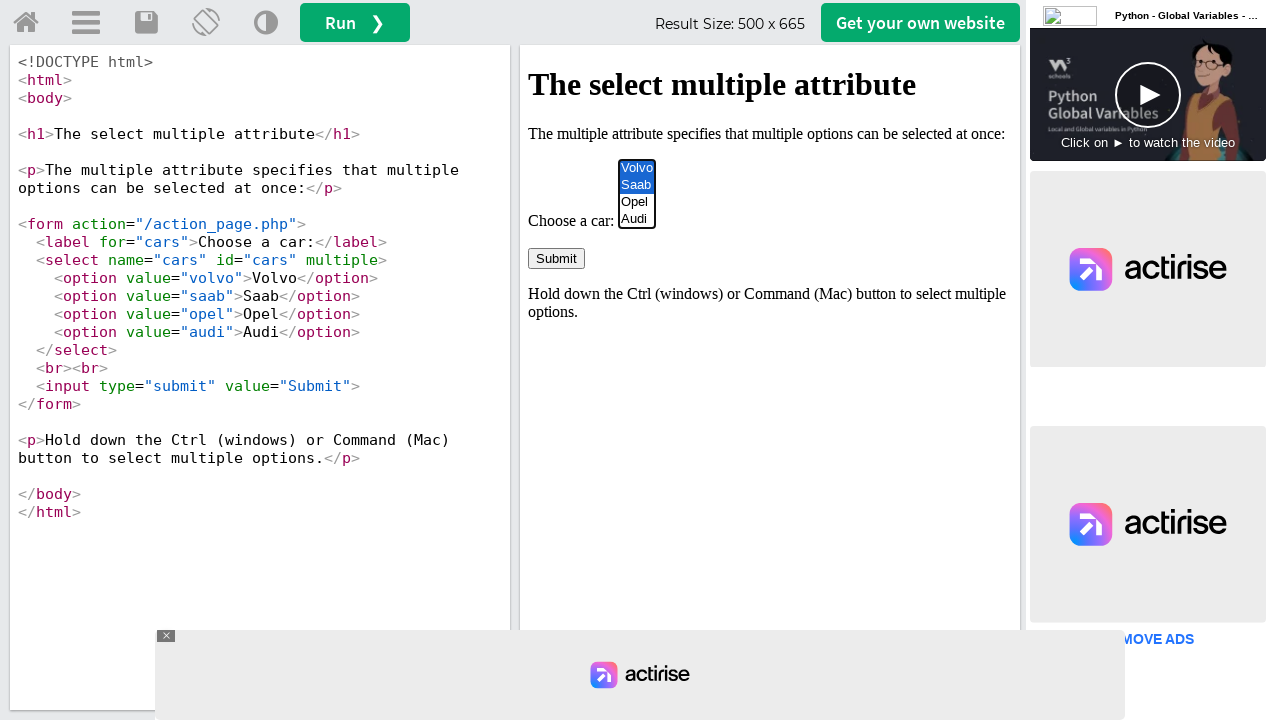

Selected option at index 2 with Ctrl+click at (637, 202) on select[name='cars'] option >> nth=2
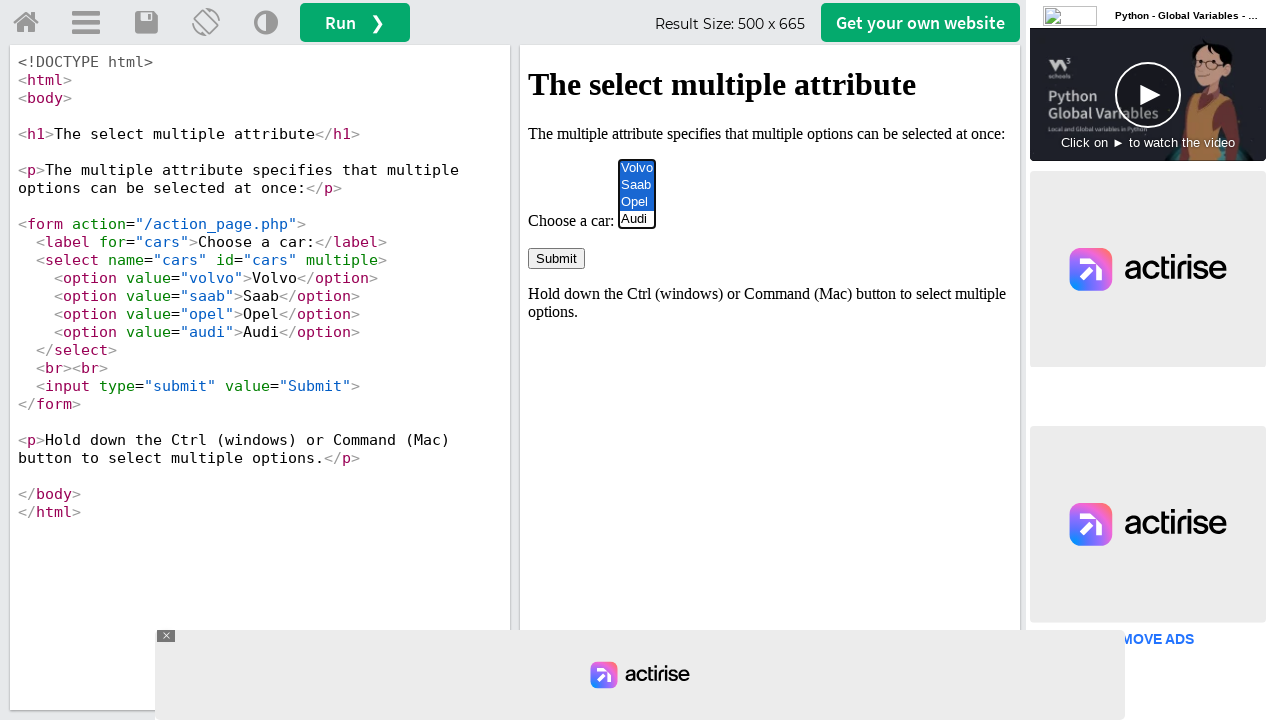

Selected option at index 3 with Ctrl+click at (637, 219) on select[name='cars'] option >> nth=3
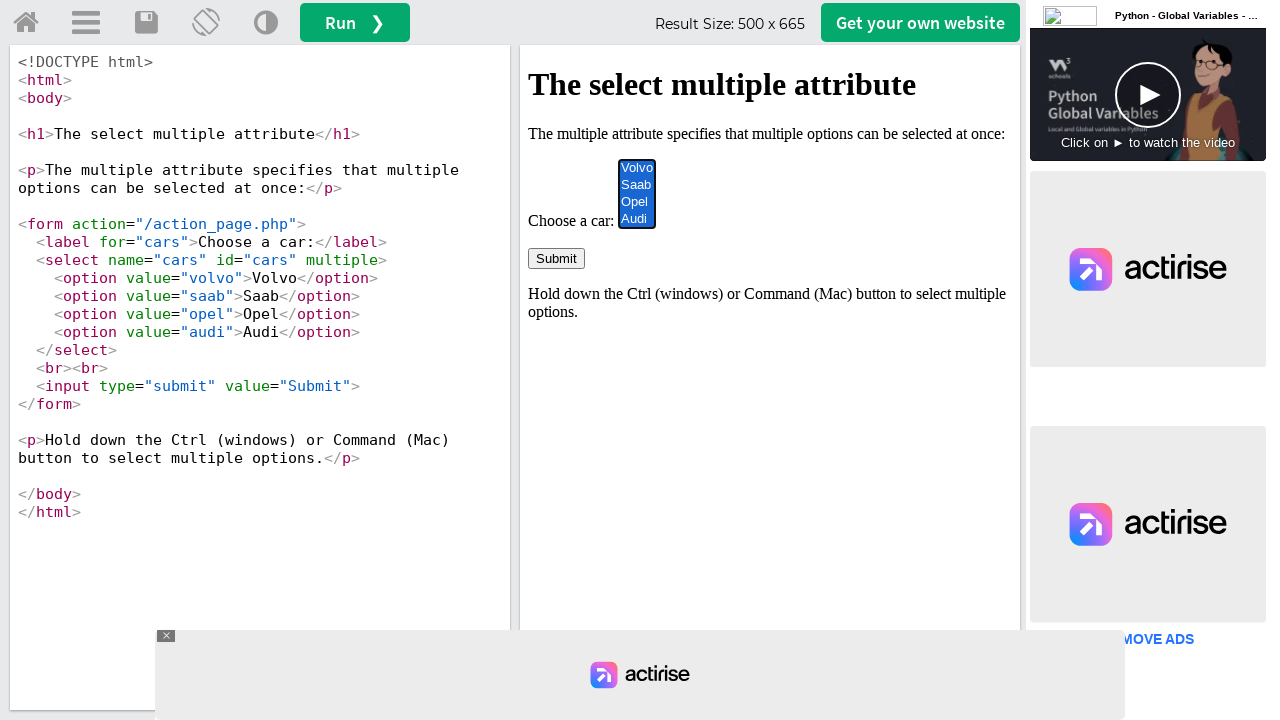

Deselected all items by setting selectedIndex to -1
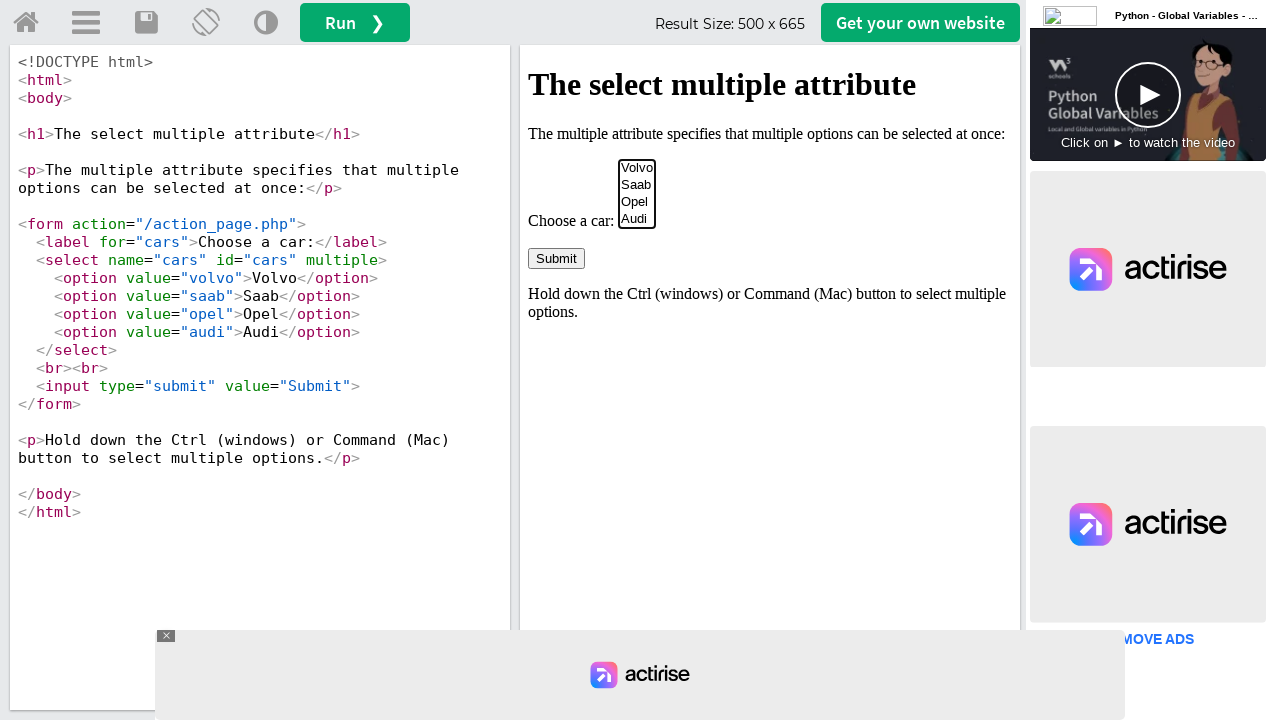

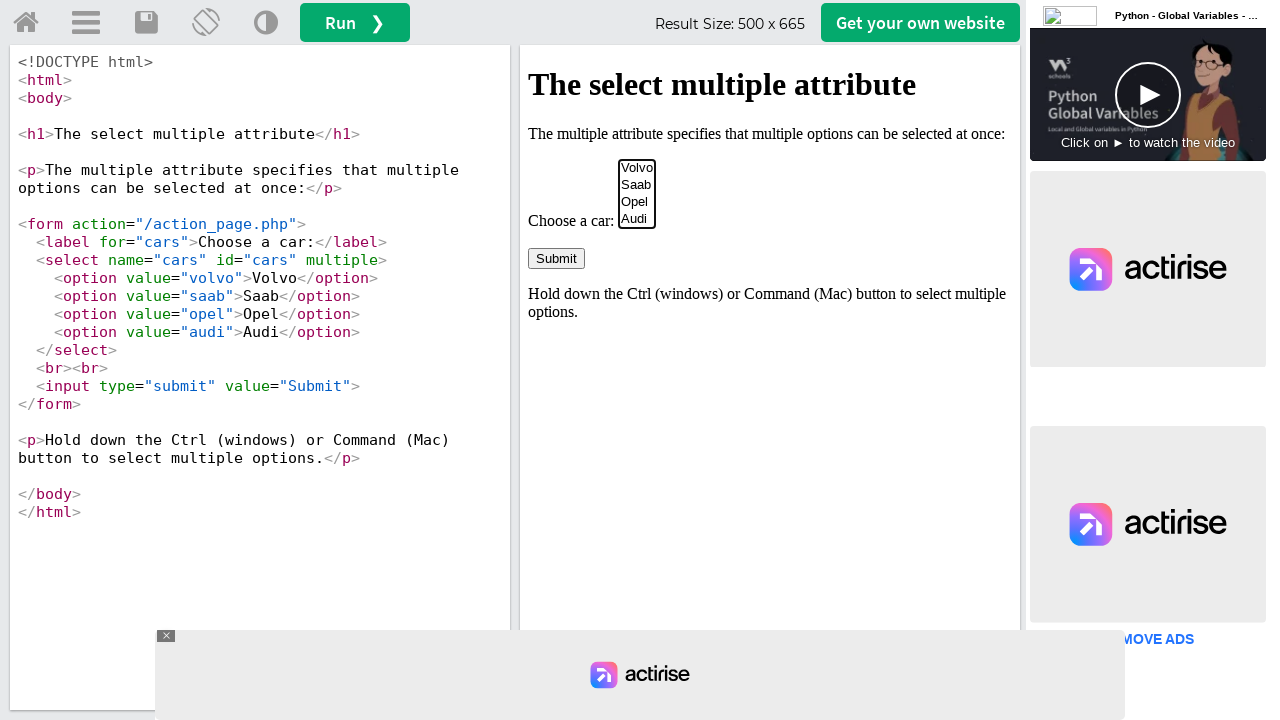